Tests JavaScript confirm dialog functionality within an iframe by clicking a button, accepting the alert, and verifying the result text

Starting URL: https://www.w3schools.com/js/tryit.asp?filename=tryjs_confirm

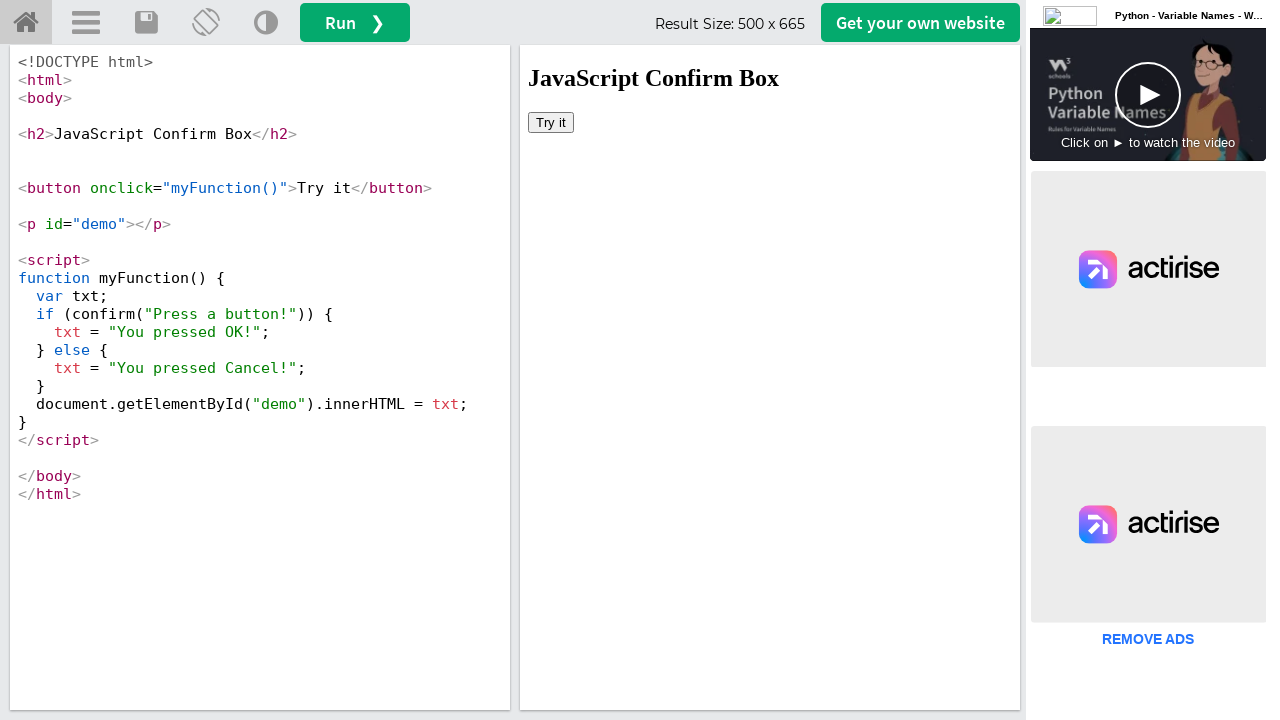

Located iframe with ID 'iframeResult'
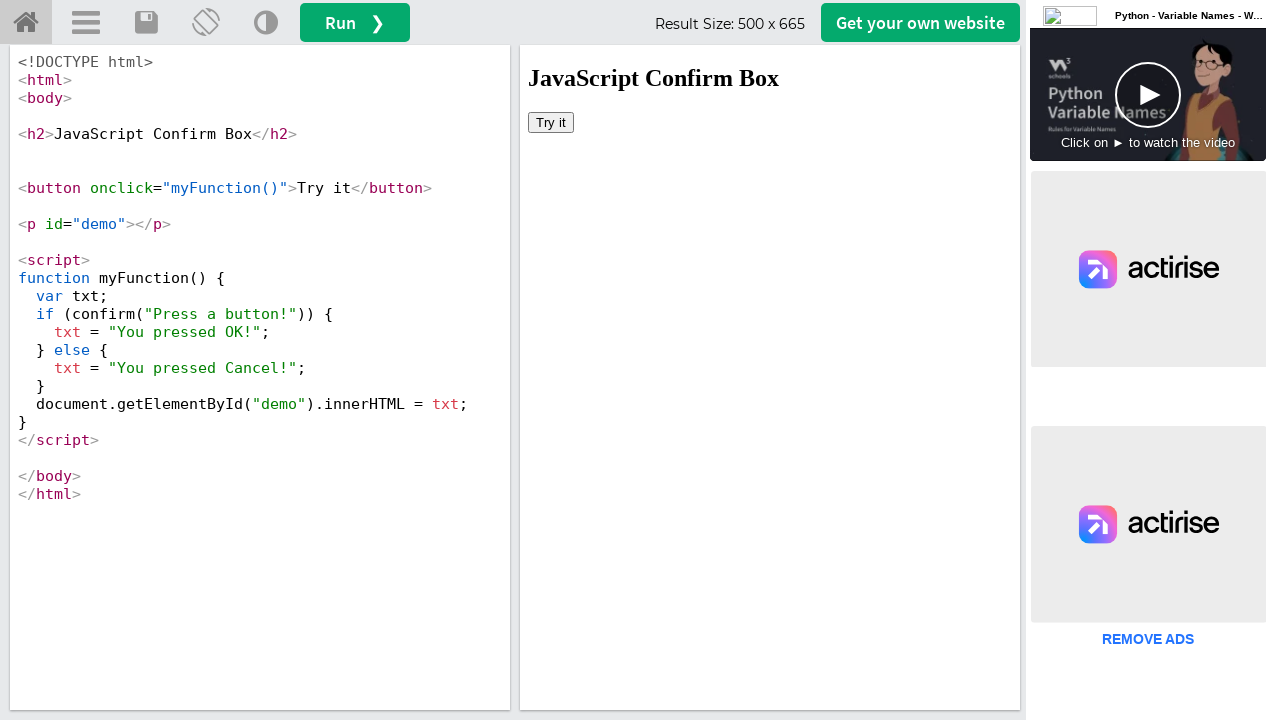

Clicked 'Try it' button to trigger confirm dialog at (551, 122) on iframe#iframeResult >> internal:control=enter-frame >> button:has-text('Try it')
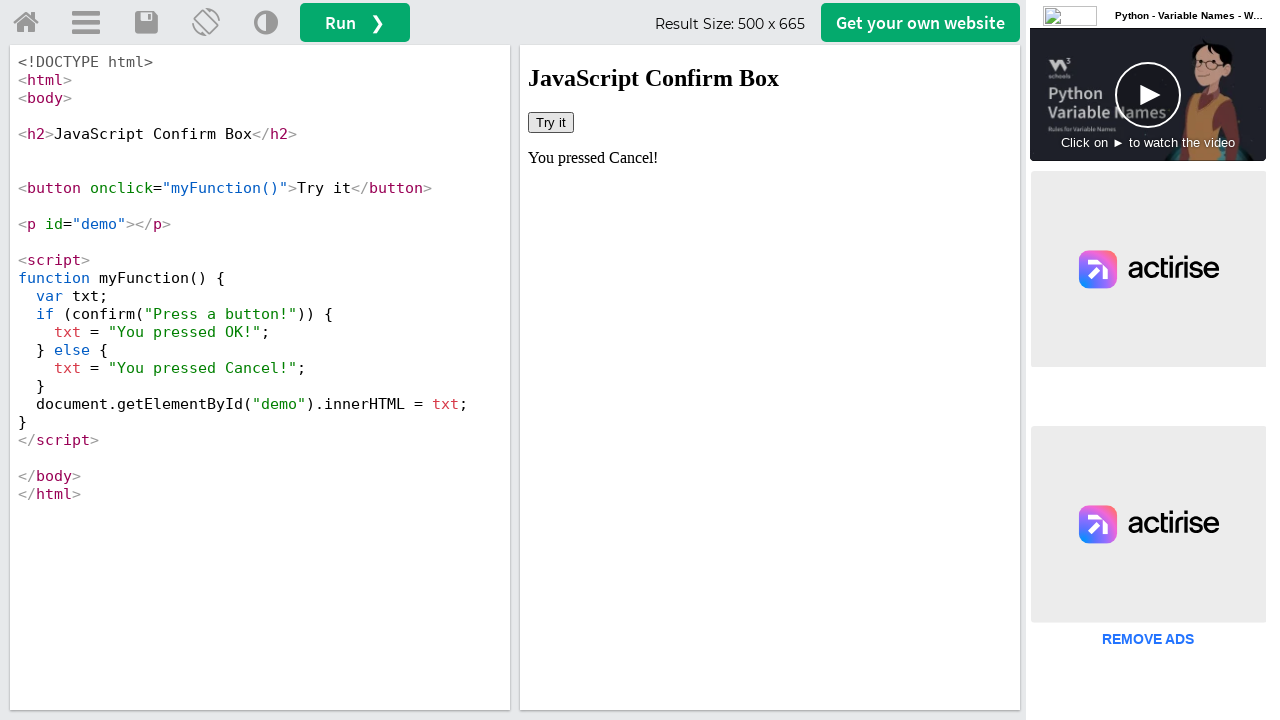

Set up dialog handler to accept confirm dialogs
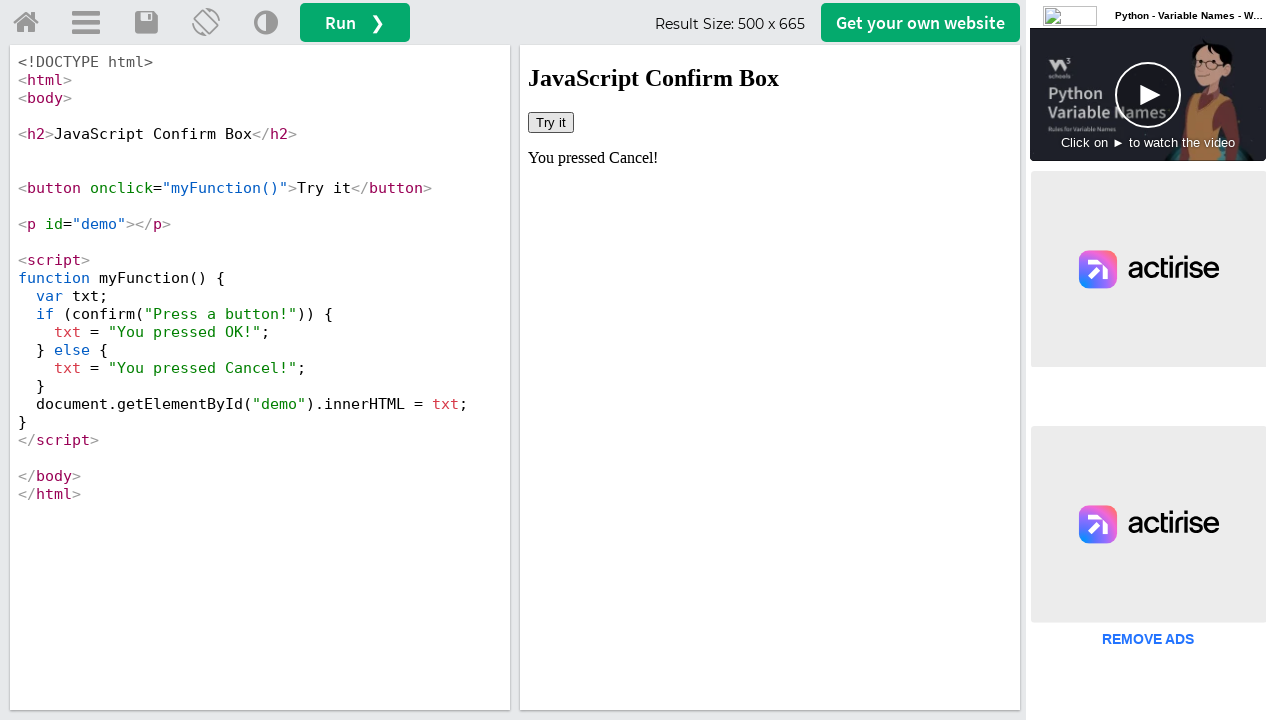

Retrieved result text from demo element: 'You pressed Cancel!'
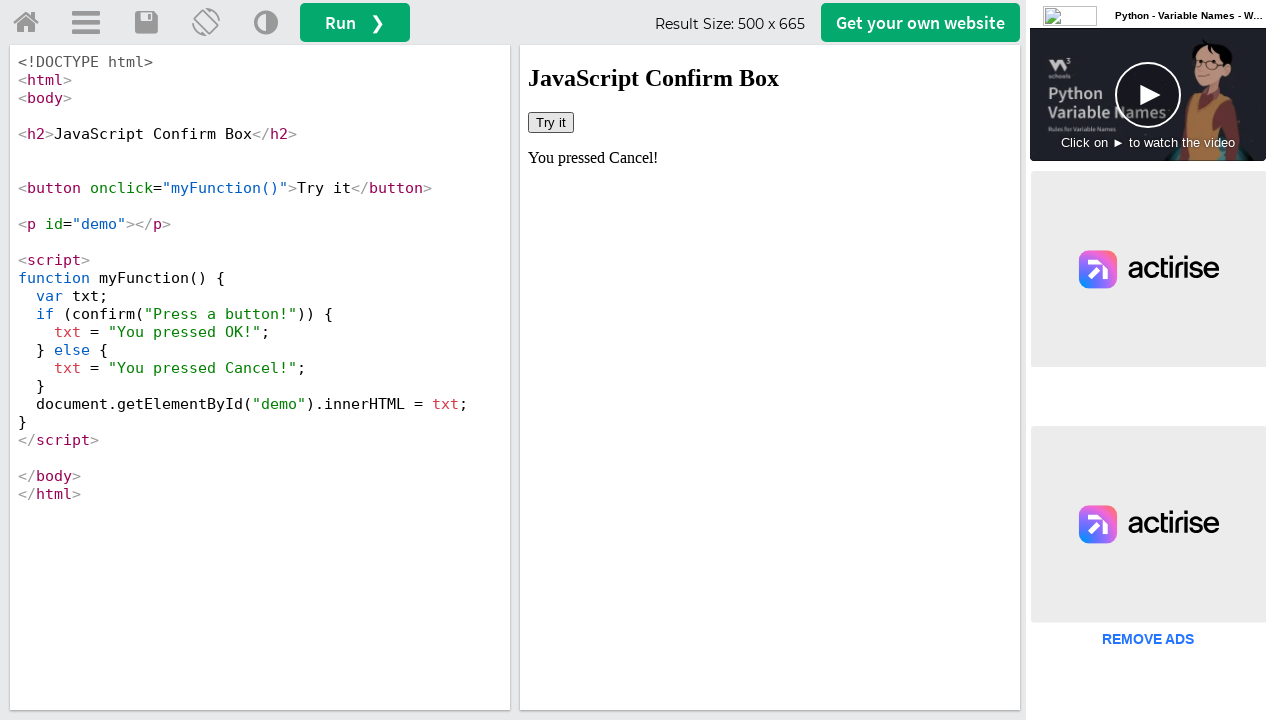

Printed result text to console: 'You pressed Cancel!'
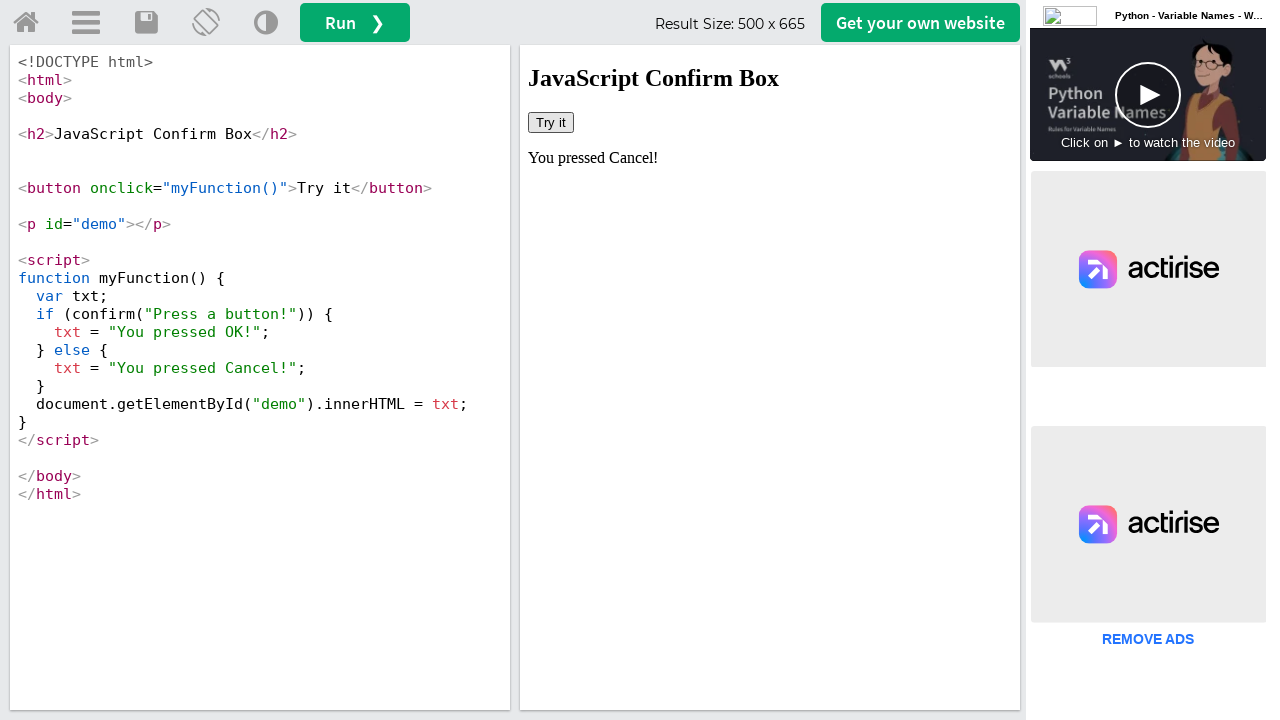

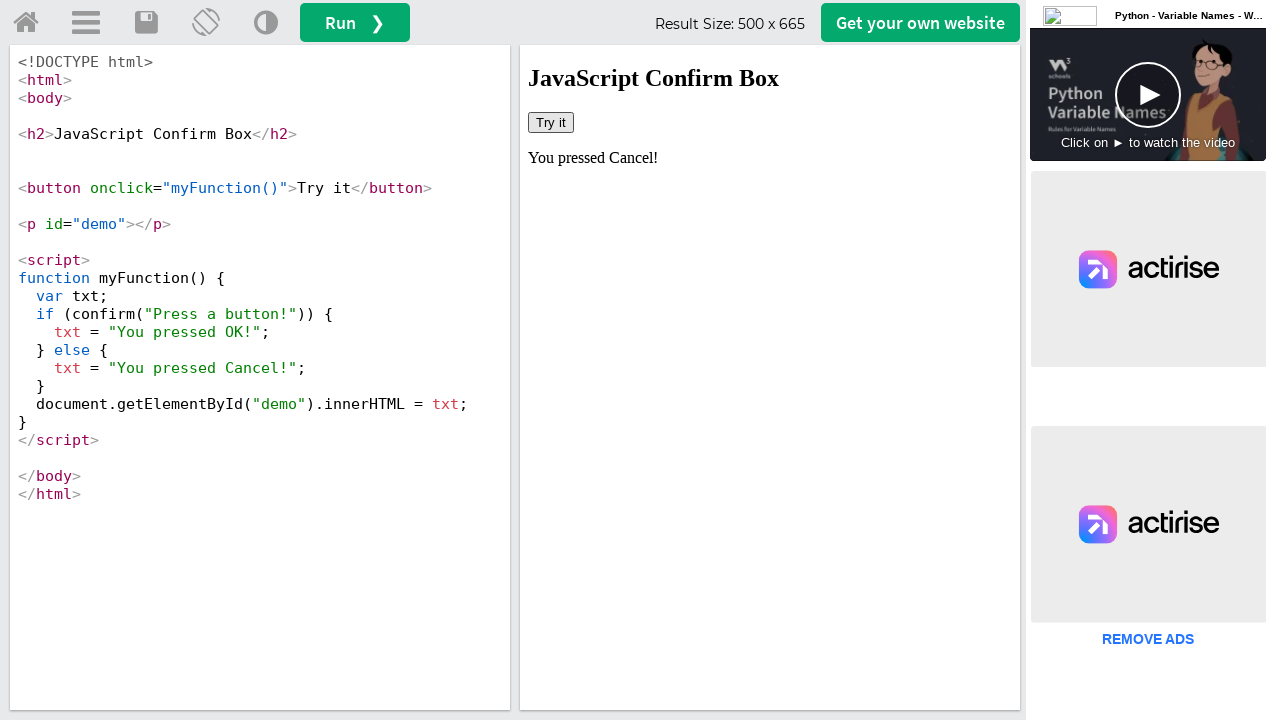